Tests clicking on a UI element (likely a size filter button) on a React shopping cart demo application

Starting URL: https://react-shopping-cart-67954.firebaseapp.com/

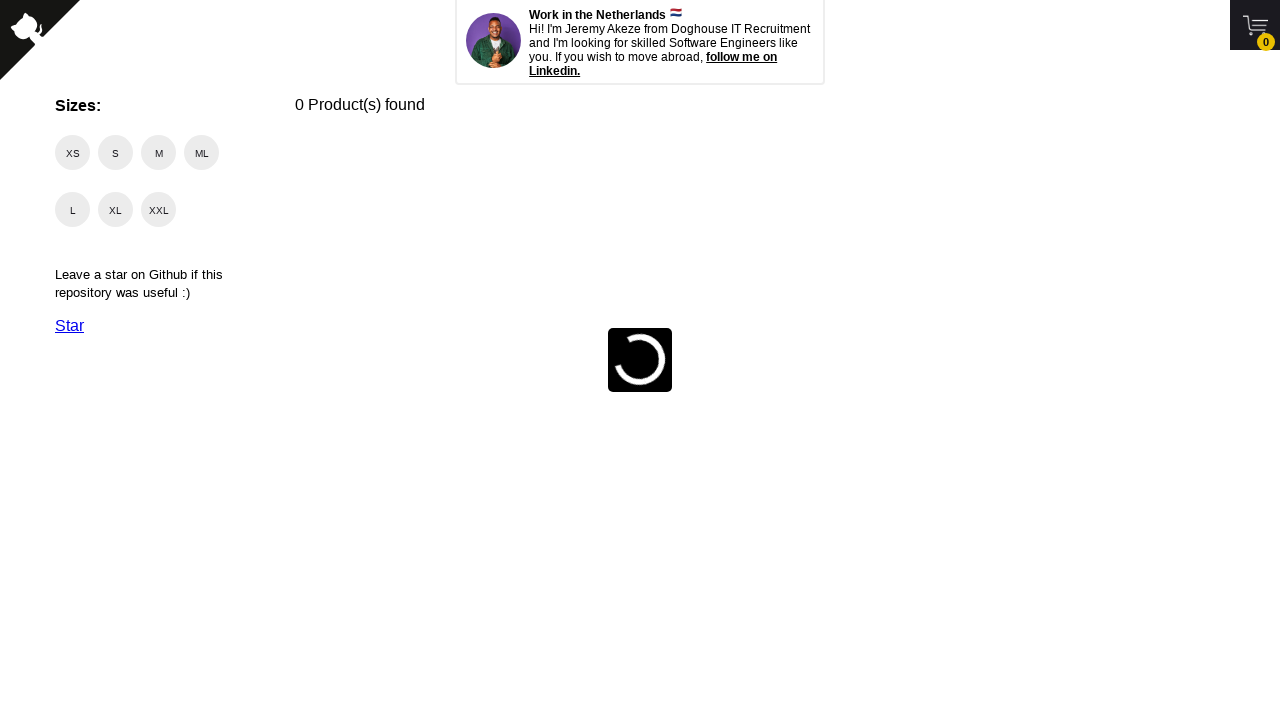

Waited for size filter button elements to load
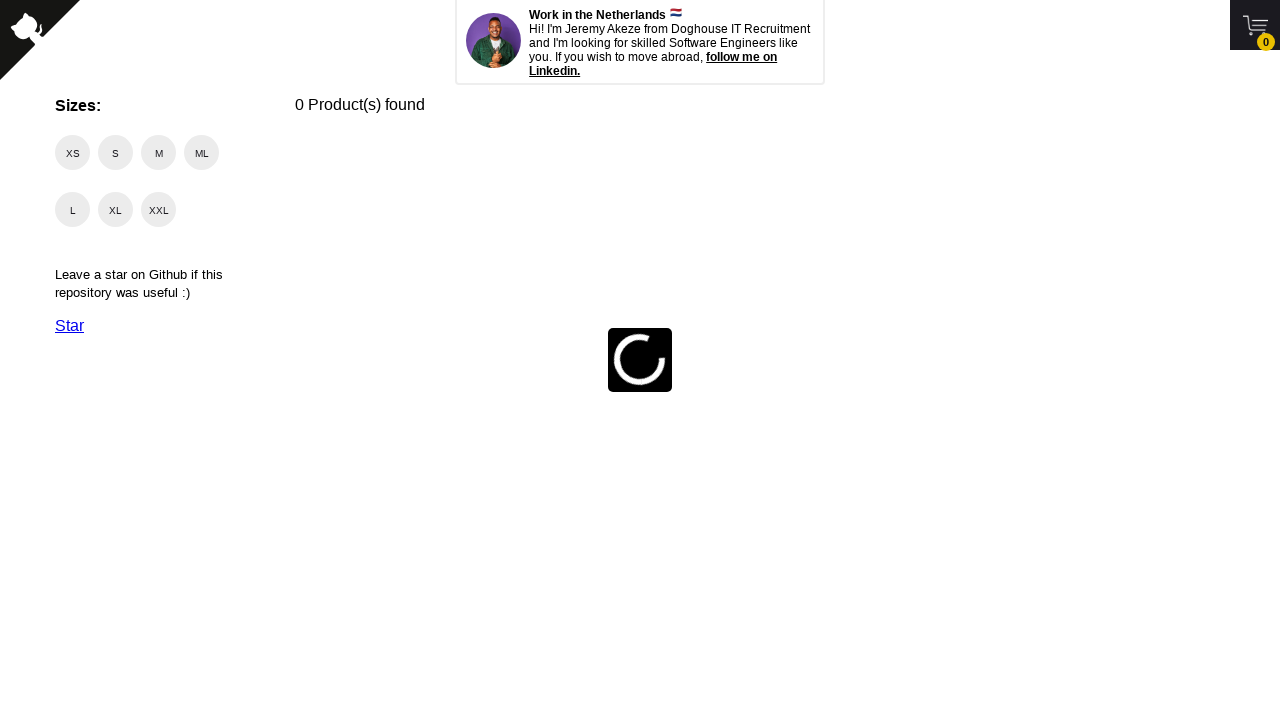

Clicked on the 3rd size filter button in the shopping cart UI at (162, 158) on (//*[contains(@class, 'sc-bj2vay-1') and contains(@class, 'hcyKTa')])[3]
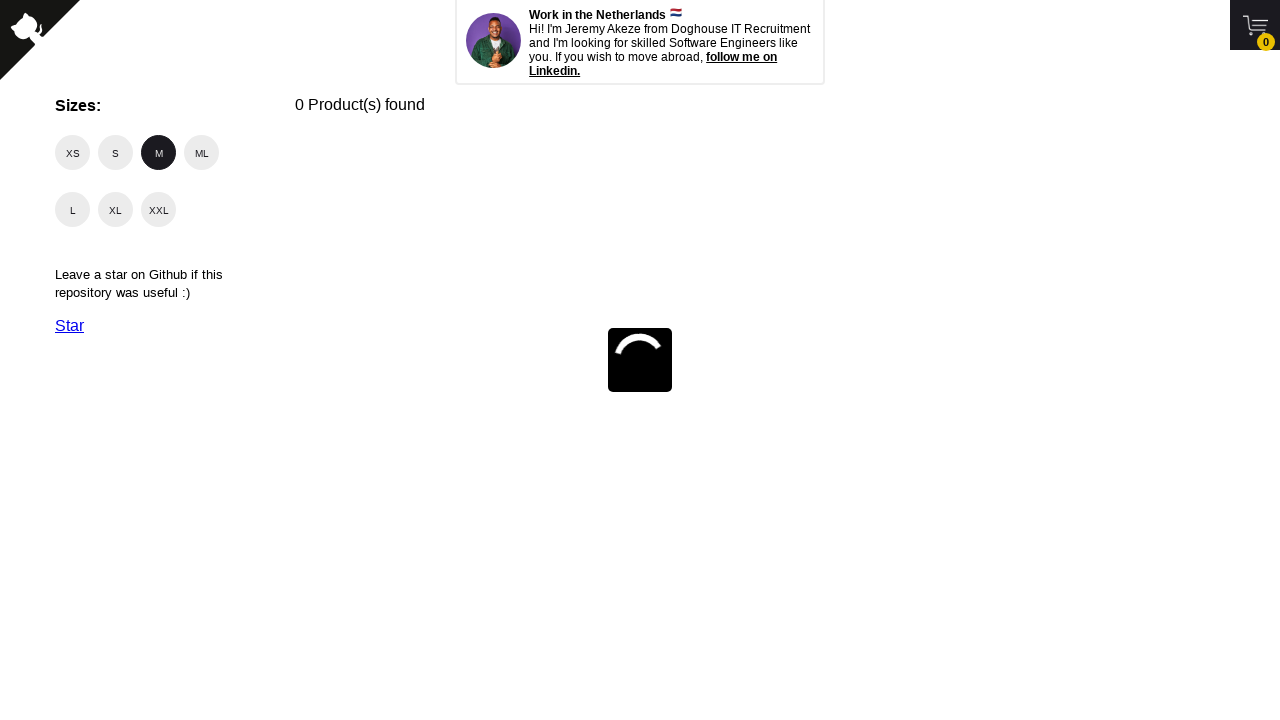

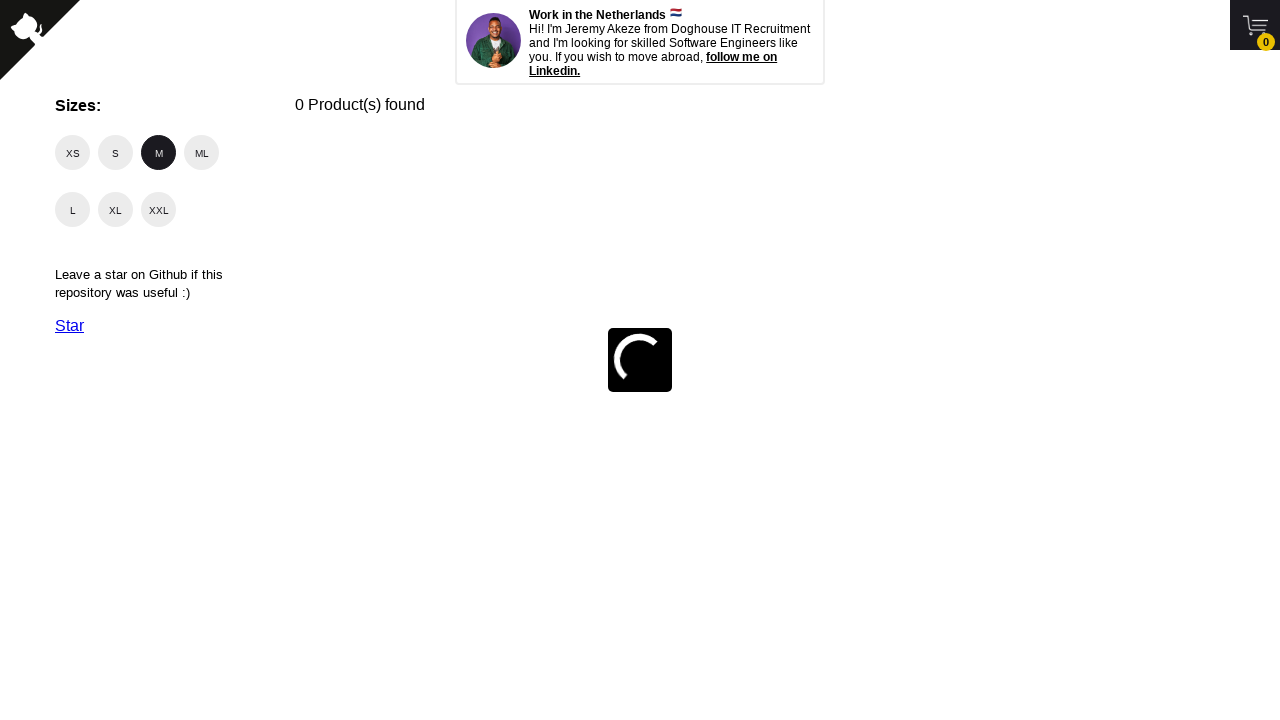